Opens the VWO website and verifies that the page loads correctly by checking the page title matches the expected value "Login - VWO"

Starting URL: https://app.vwo.com

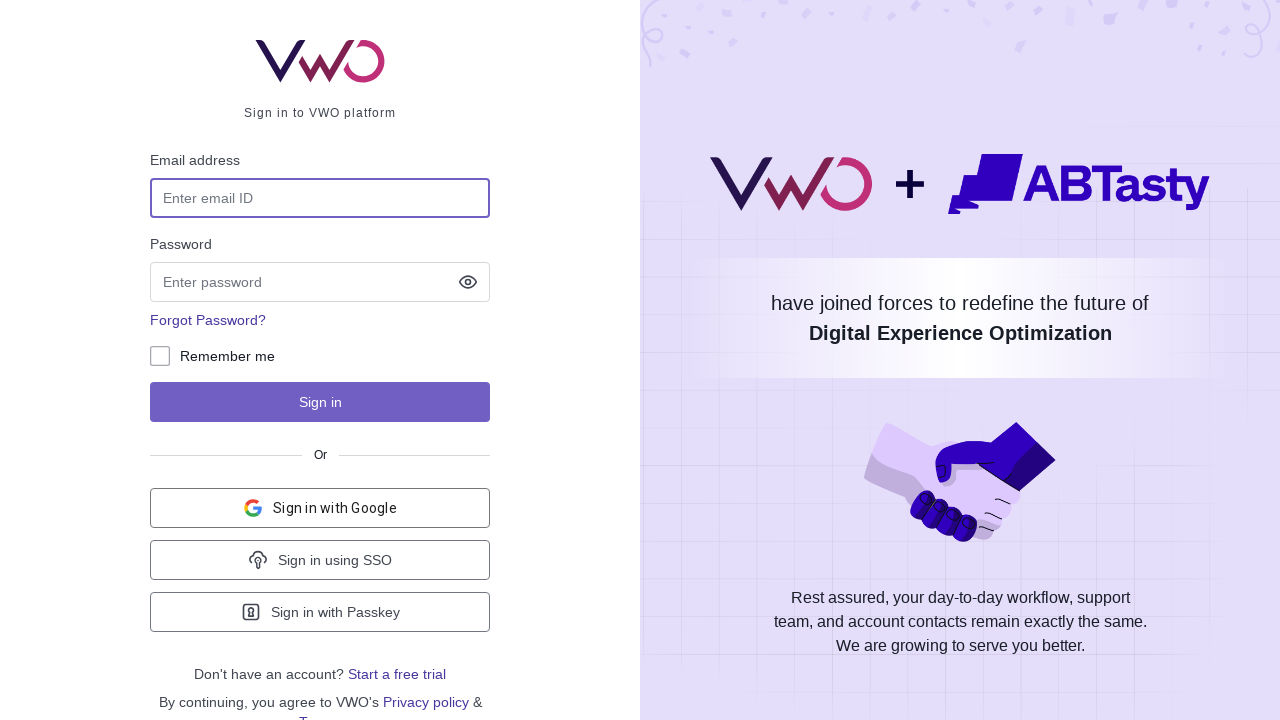

Set viewport size to 1920x1080
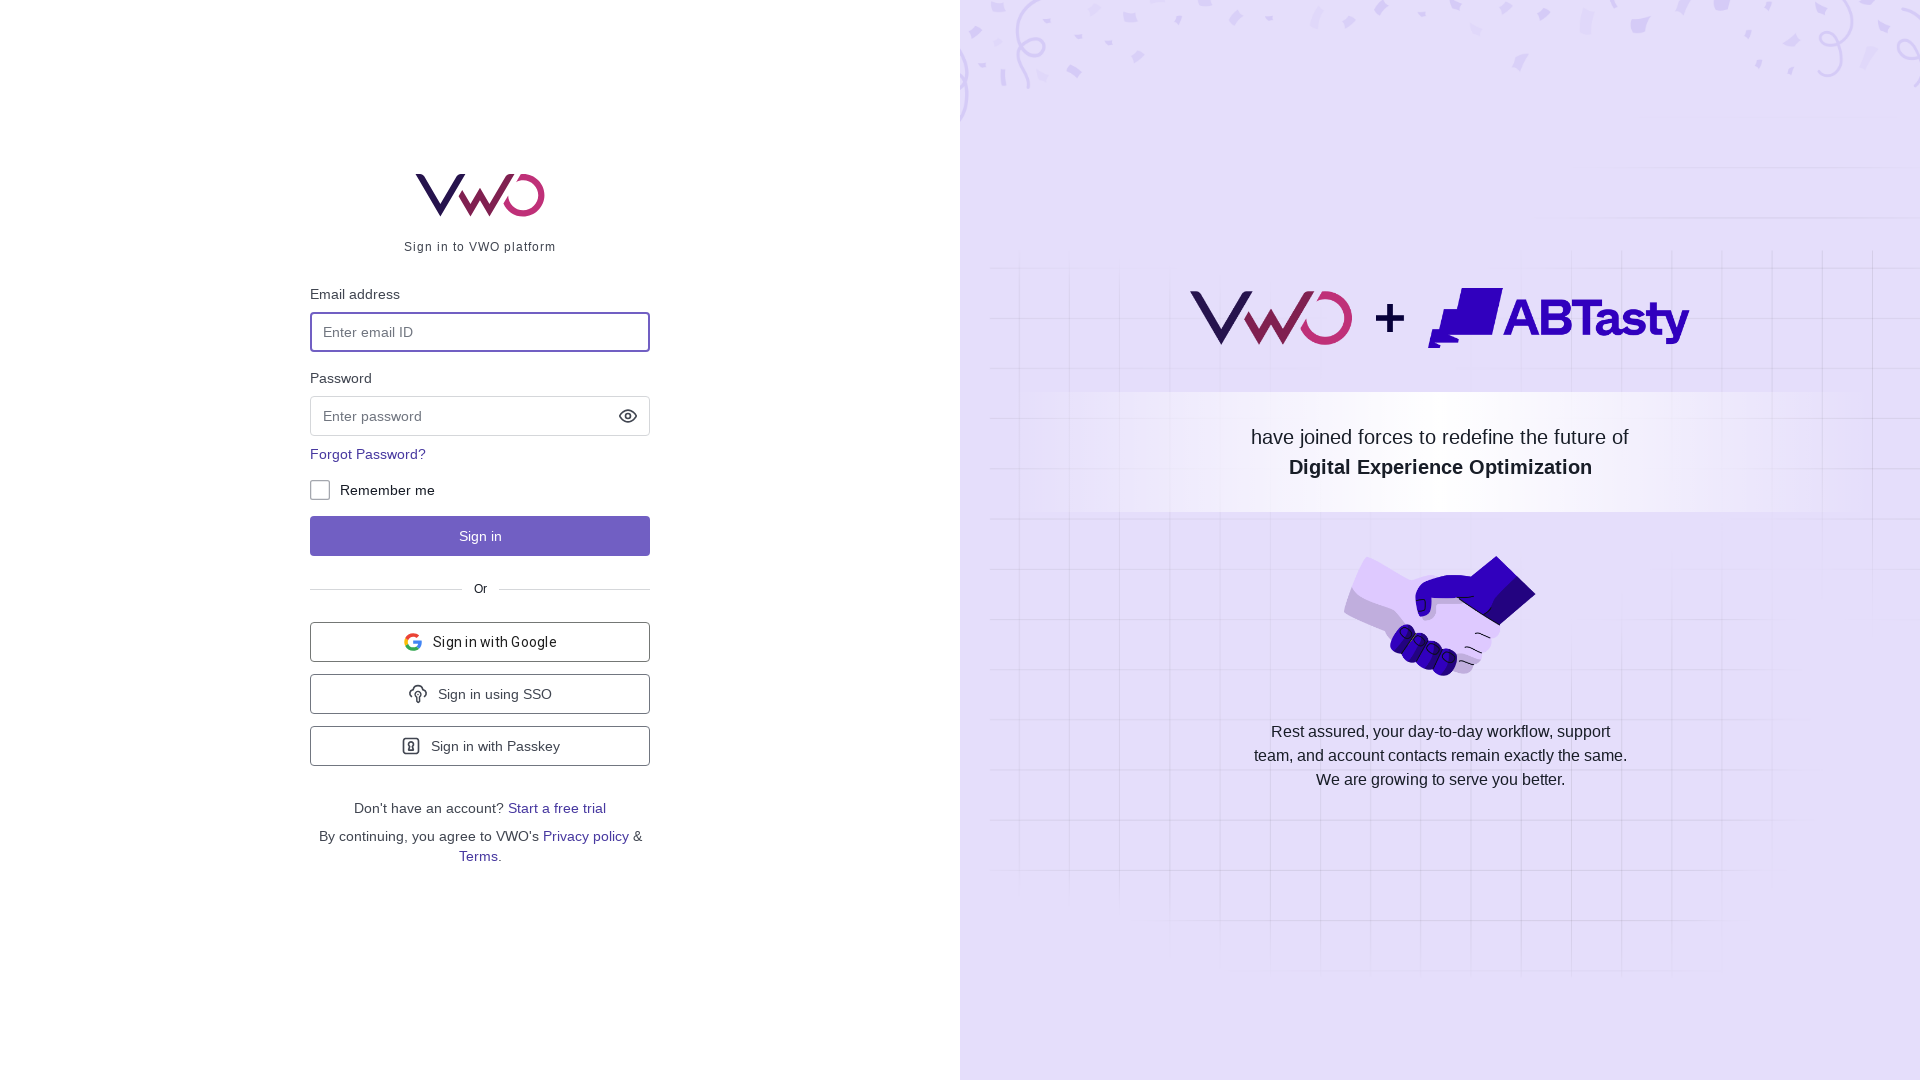

Retrieved and printed page title
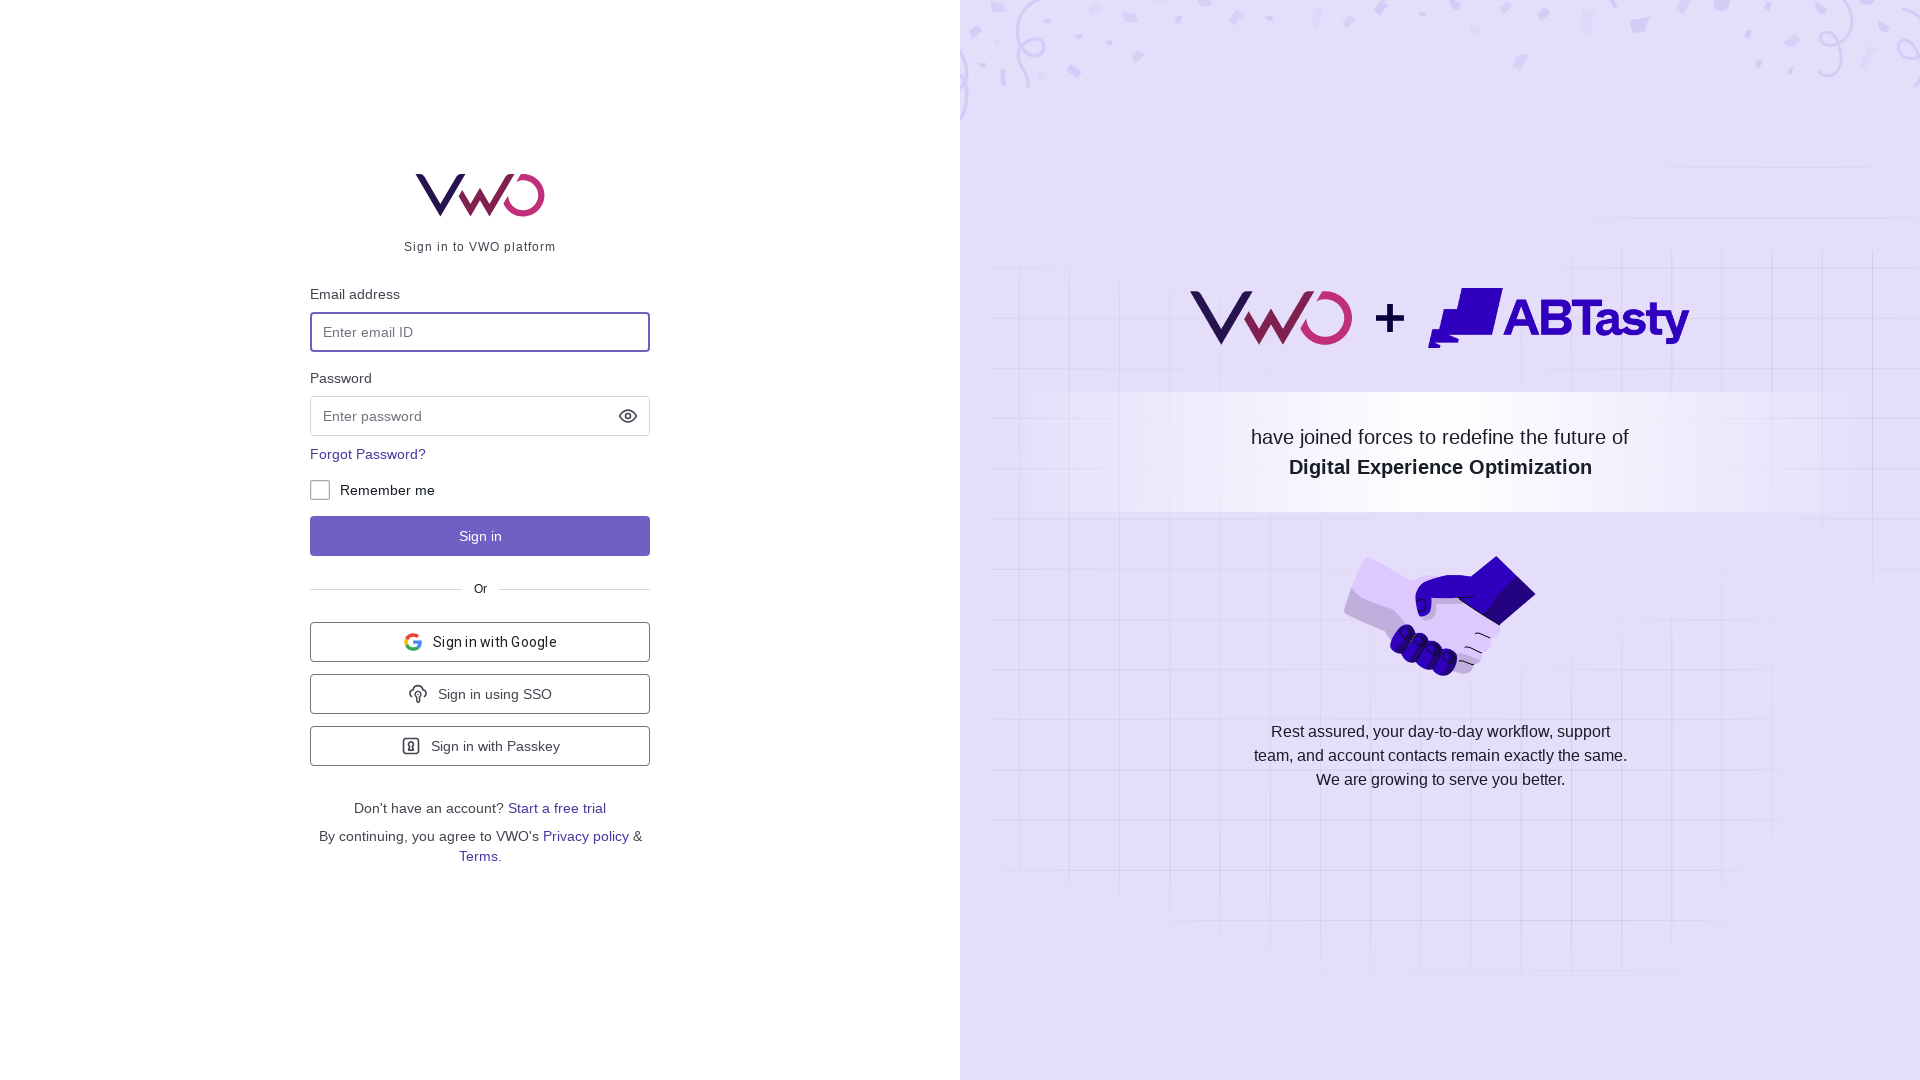

Verified page title matches 'Login - VWO'
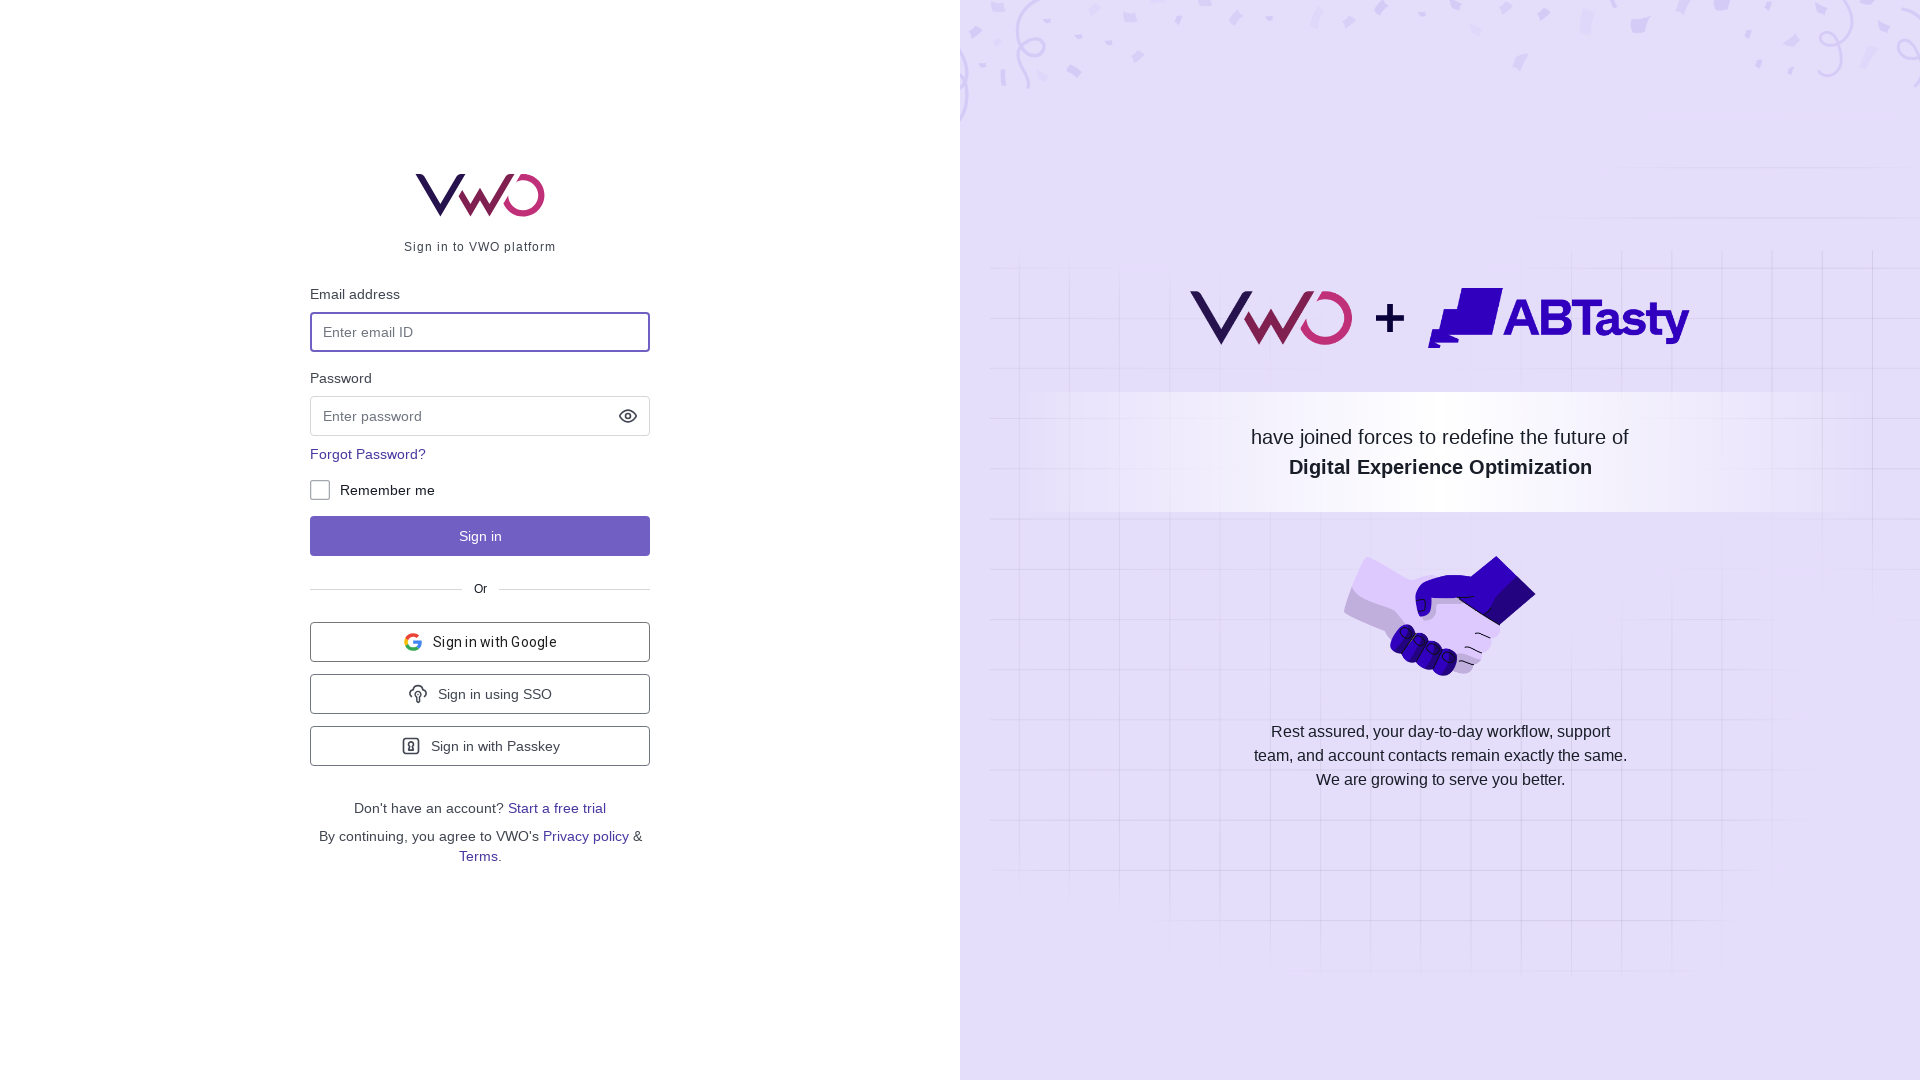

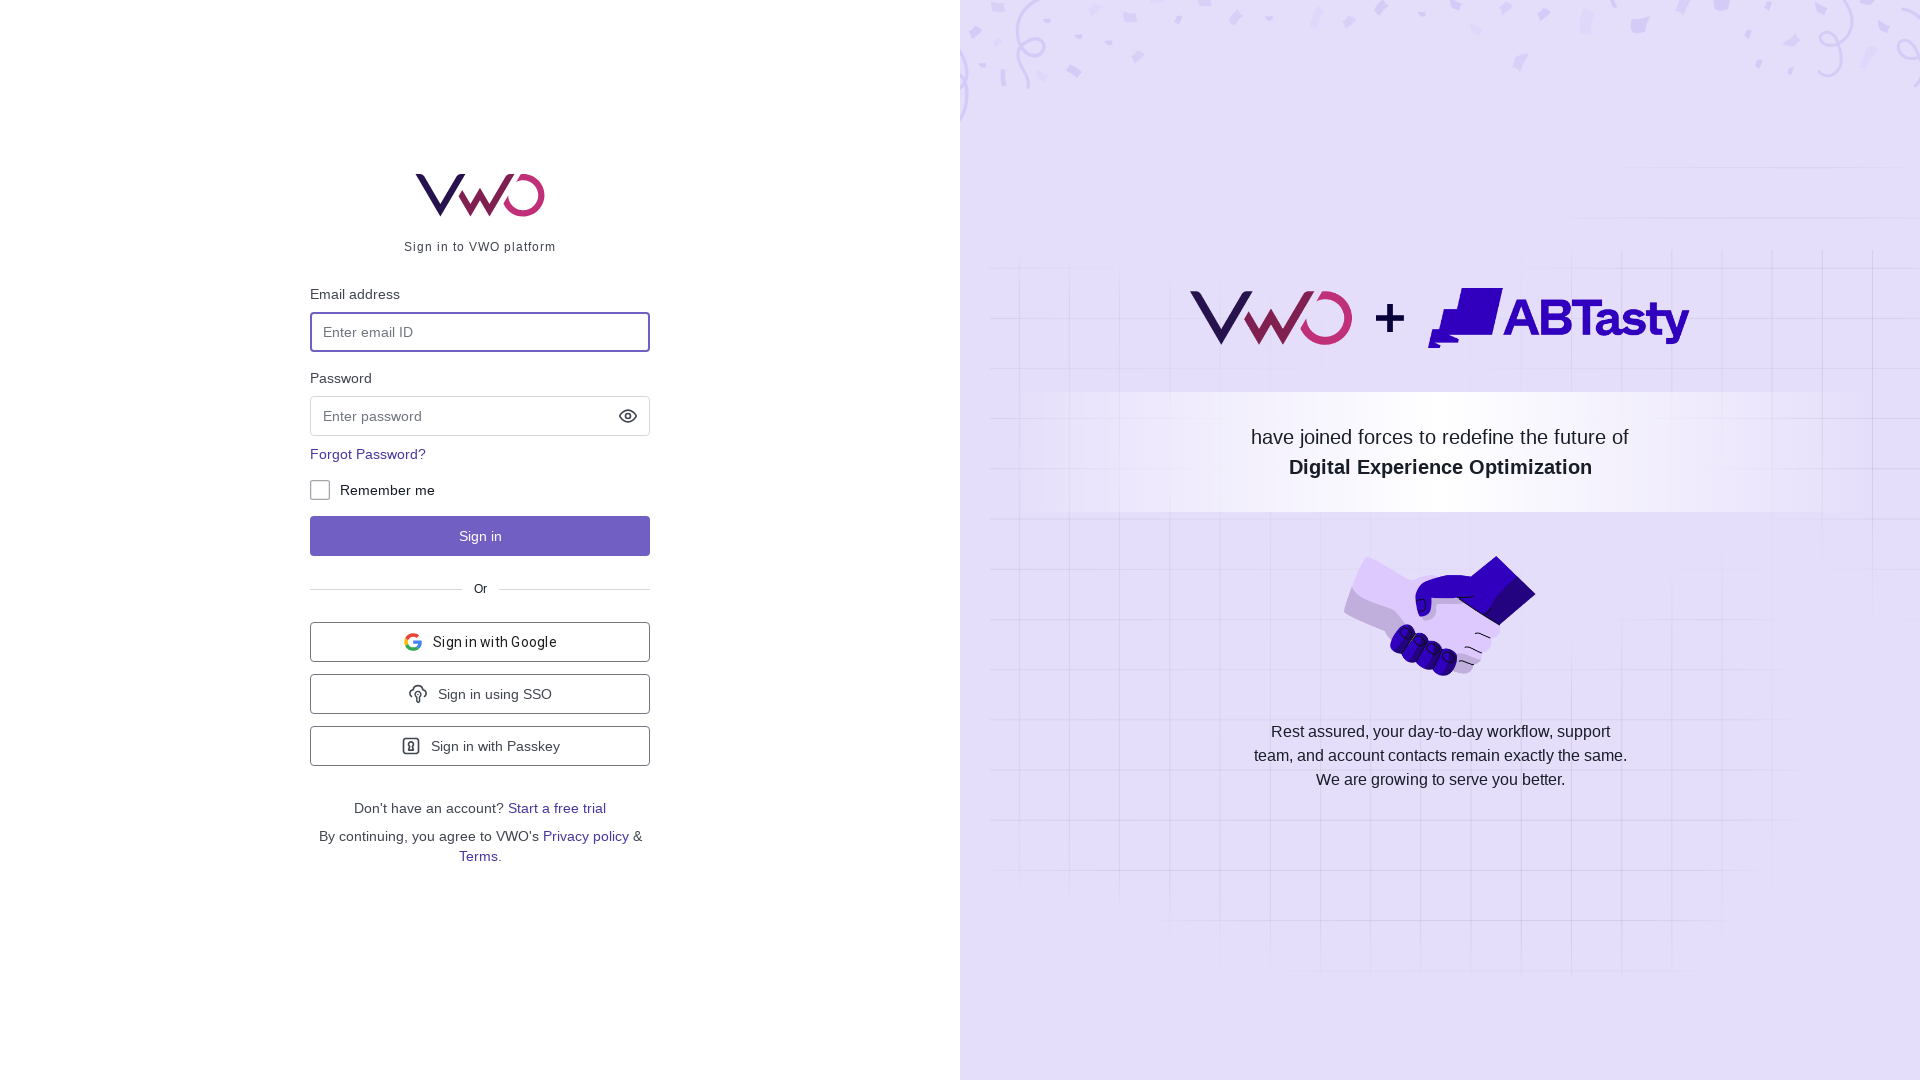